Tests file download functionality by clicking the download button on the page

Starting URL: https://leafground.com/file.xhtml

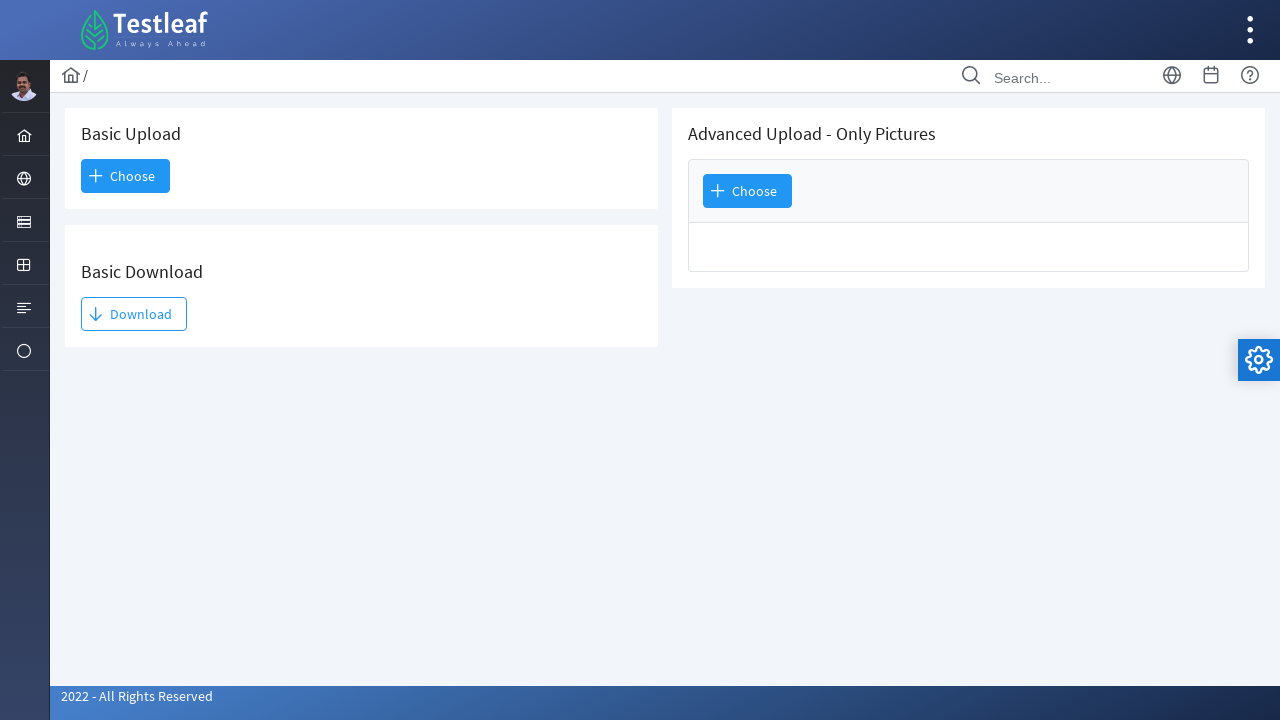

Waited for download button to load on the page
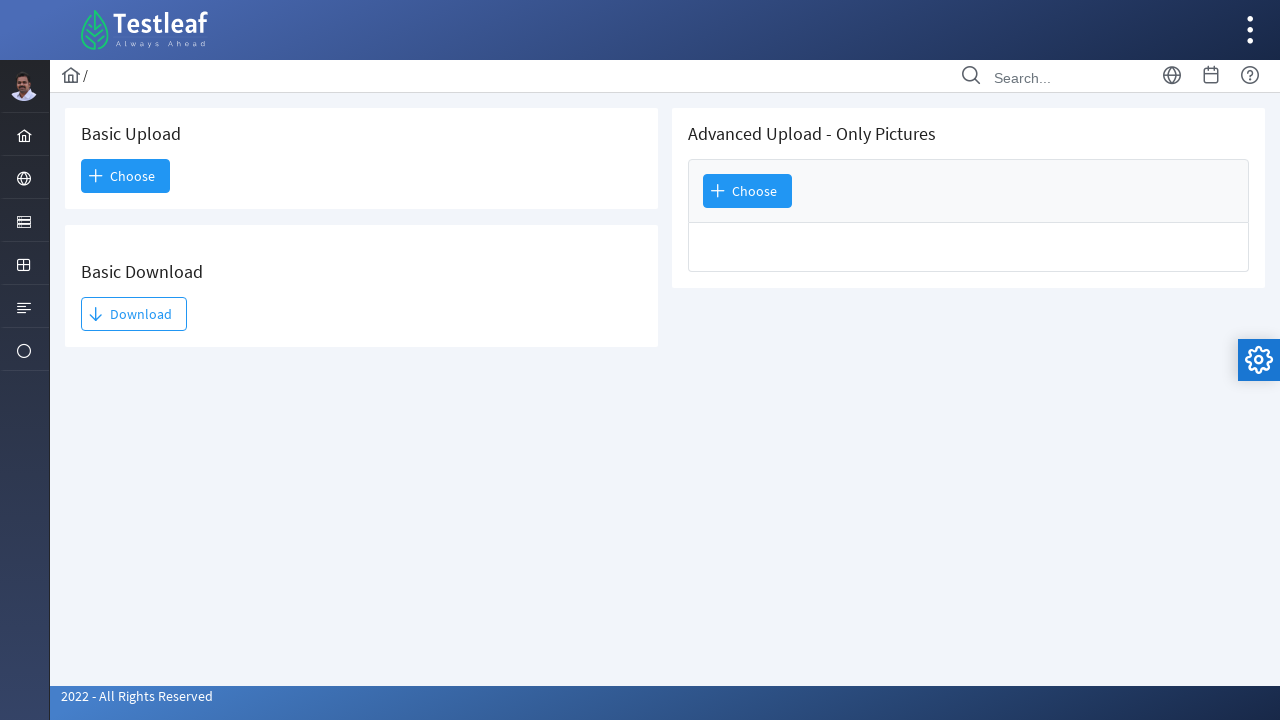

Clicked the download button at (134, 314) on #j_idt93\:j_idt95
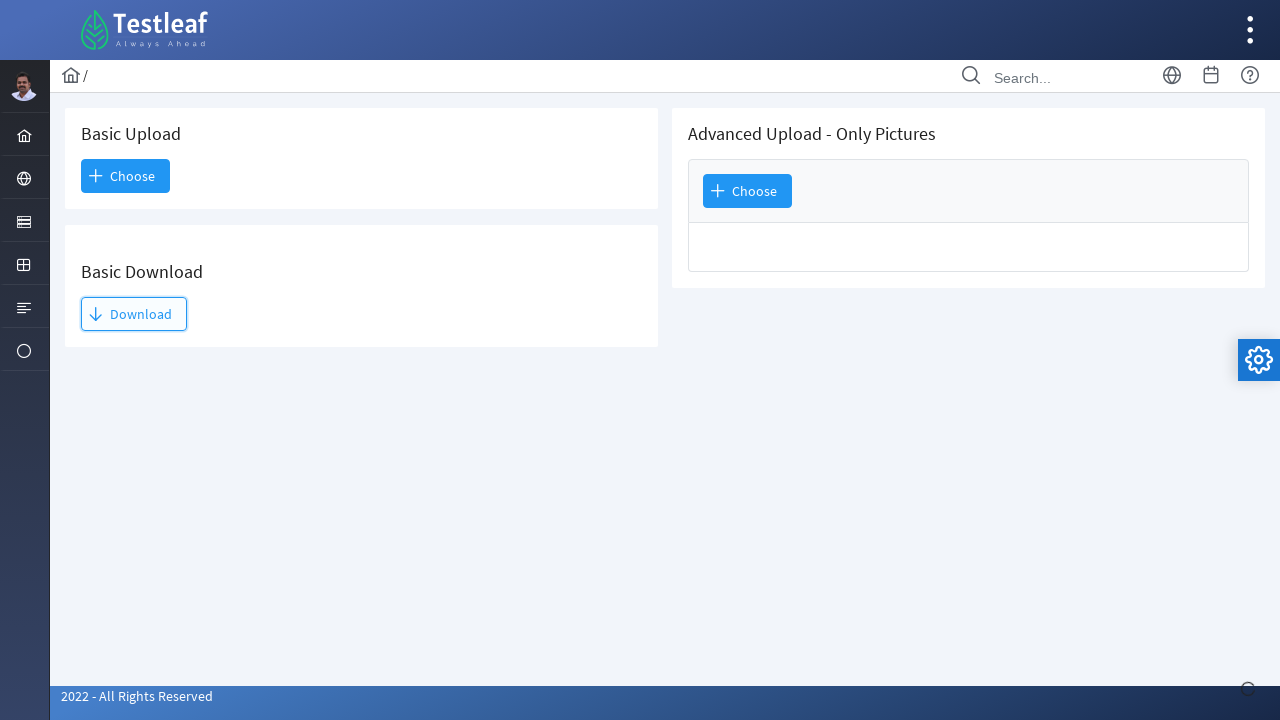

Waited for download to initiate
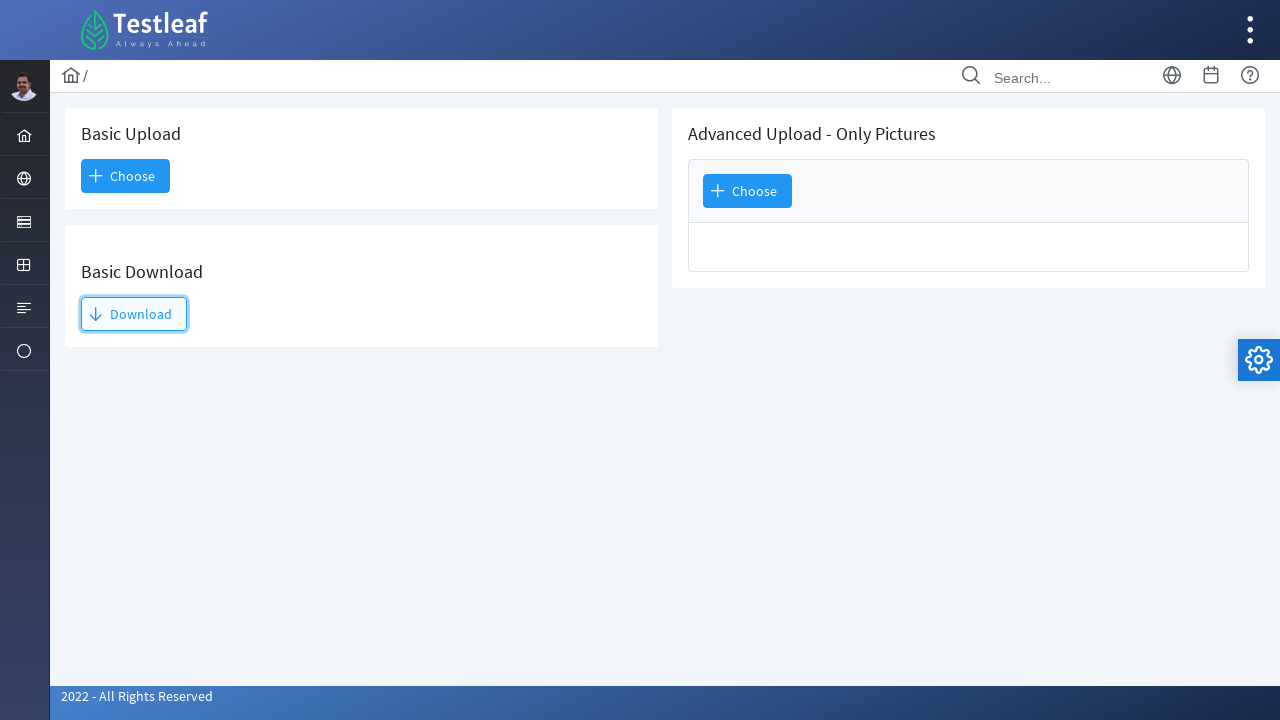

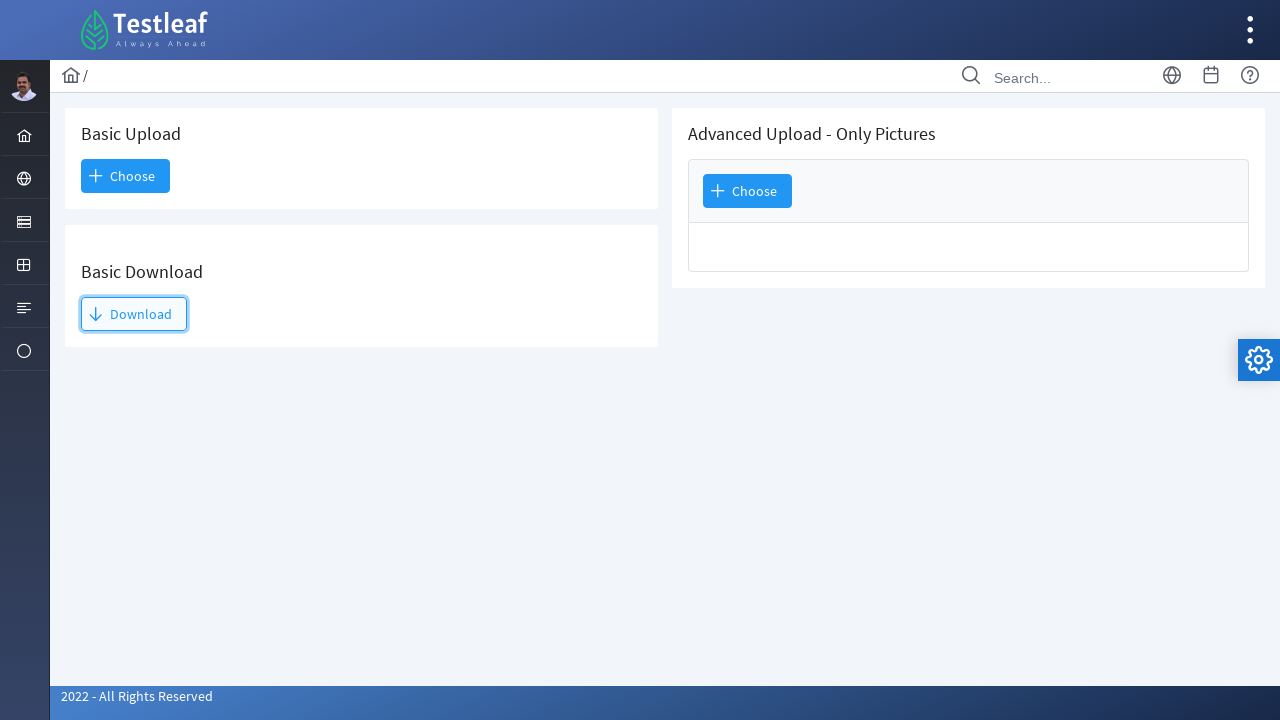